Tests hover functionality by moving the mouse over an avatar element and verifying that the caption/additional information becomes visible.

Starting URL: http://the-internet.herokuapp.com/hovers

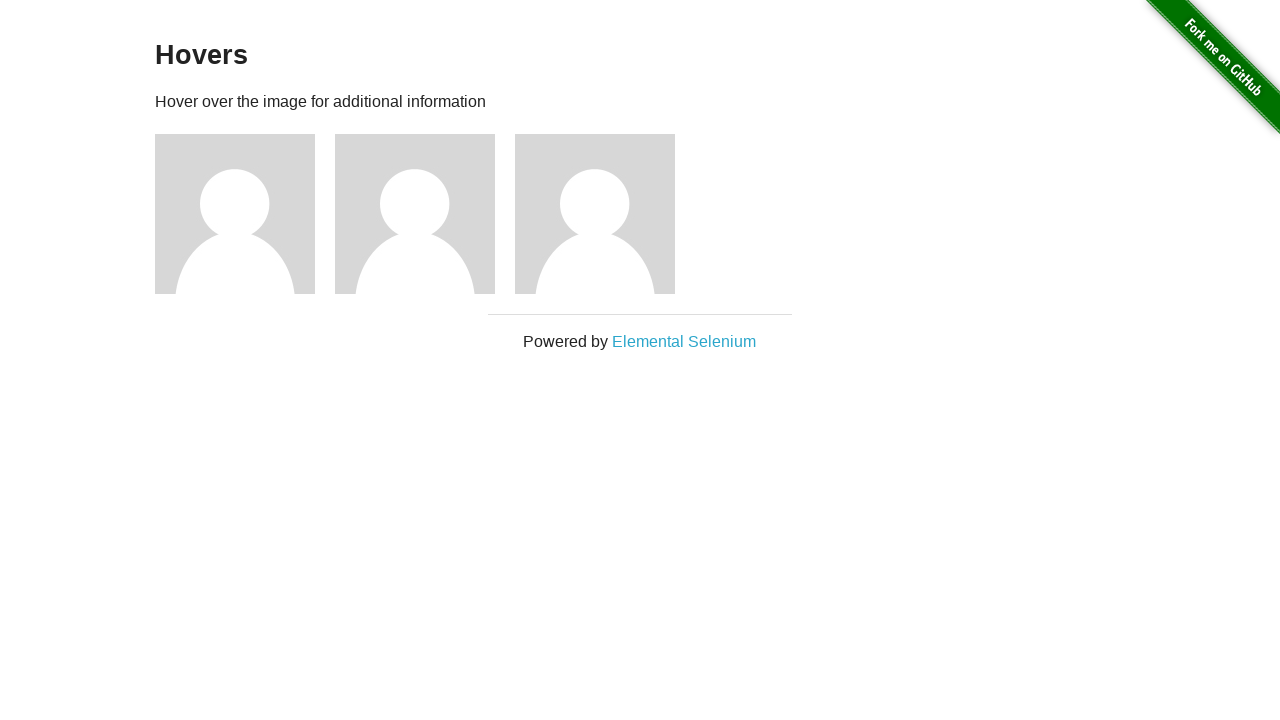

Located the first avatar figure element
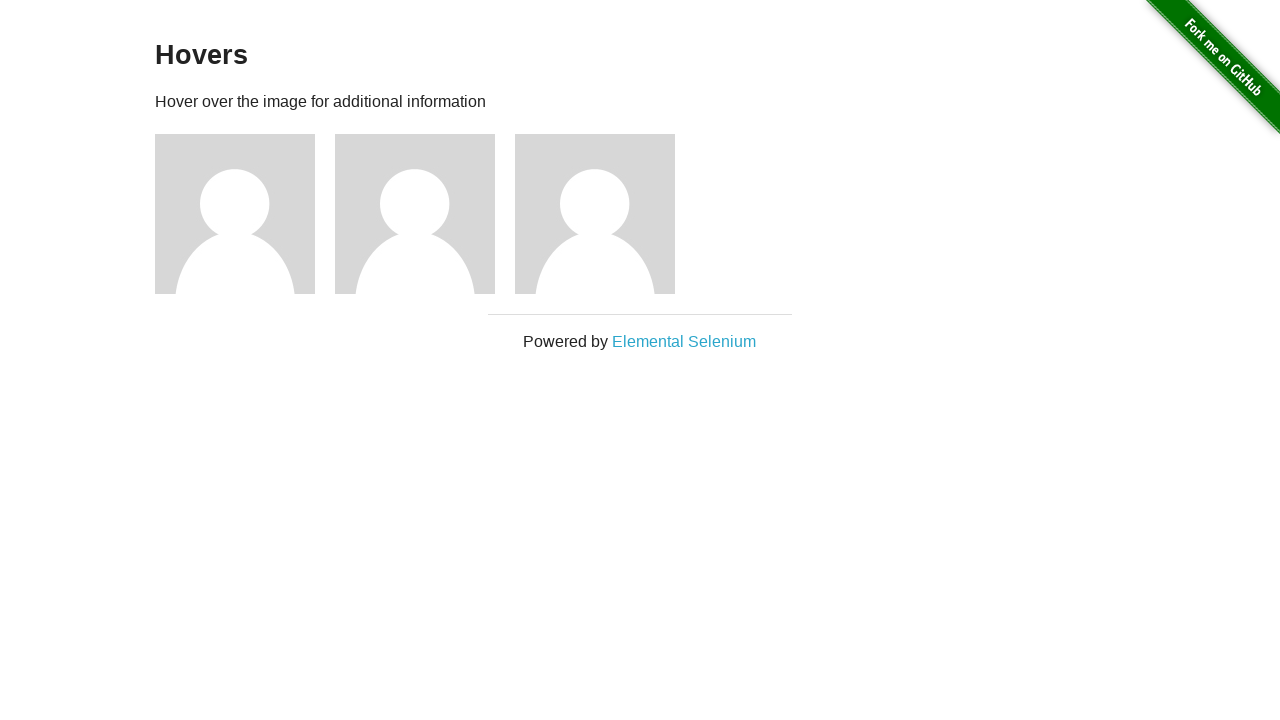

Hovered over the avatar element to trigger caption display at (245, 214) on .figure >> nth=0
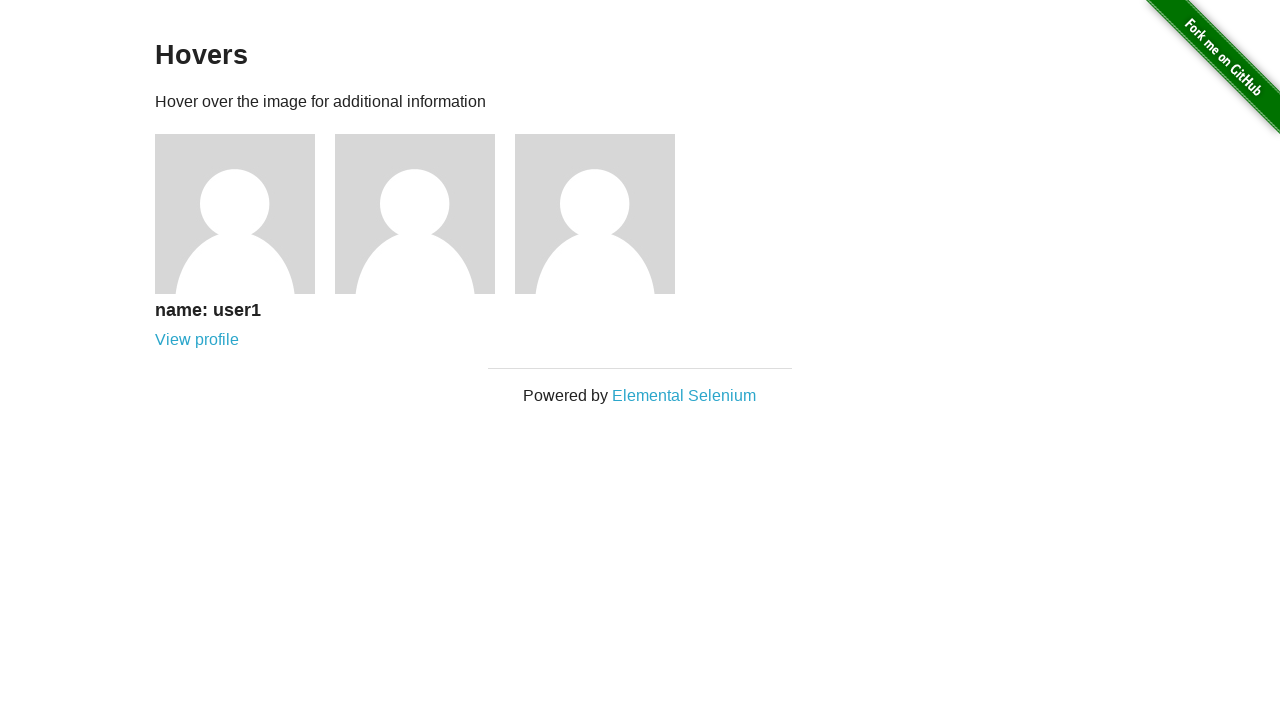

Located the avatar caption element
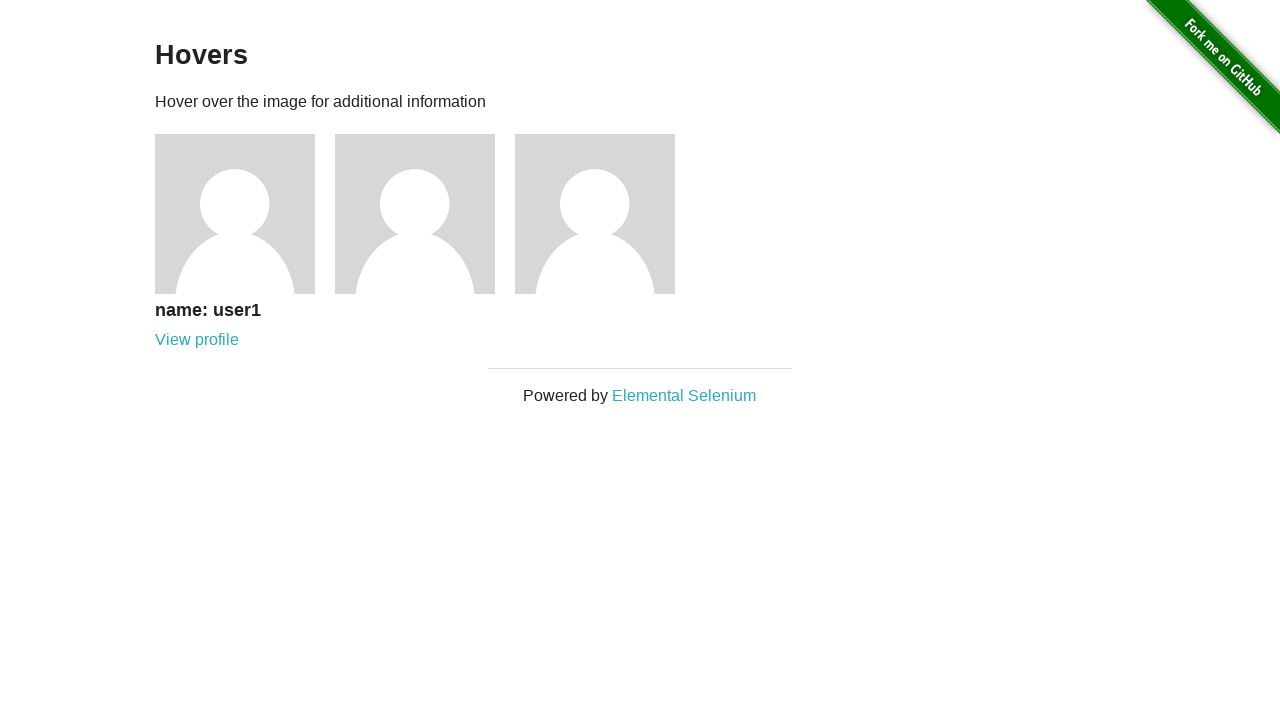

Verified that the caption is visible after hovering
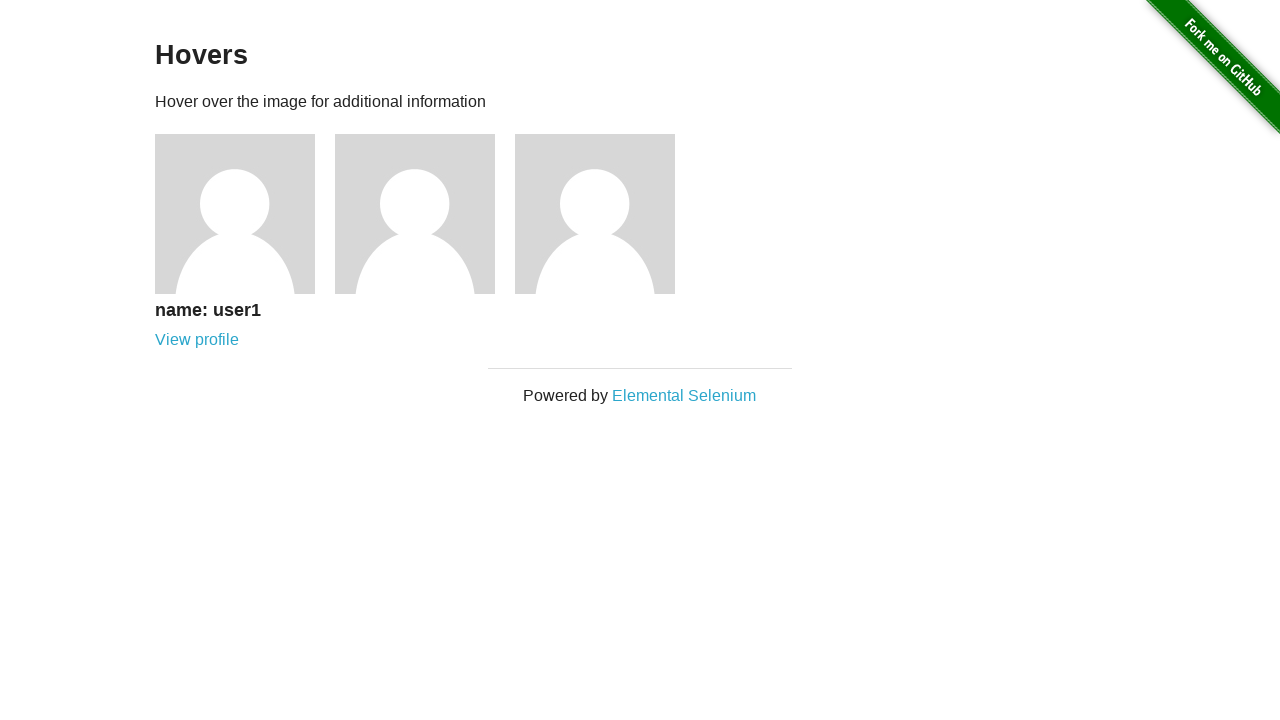

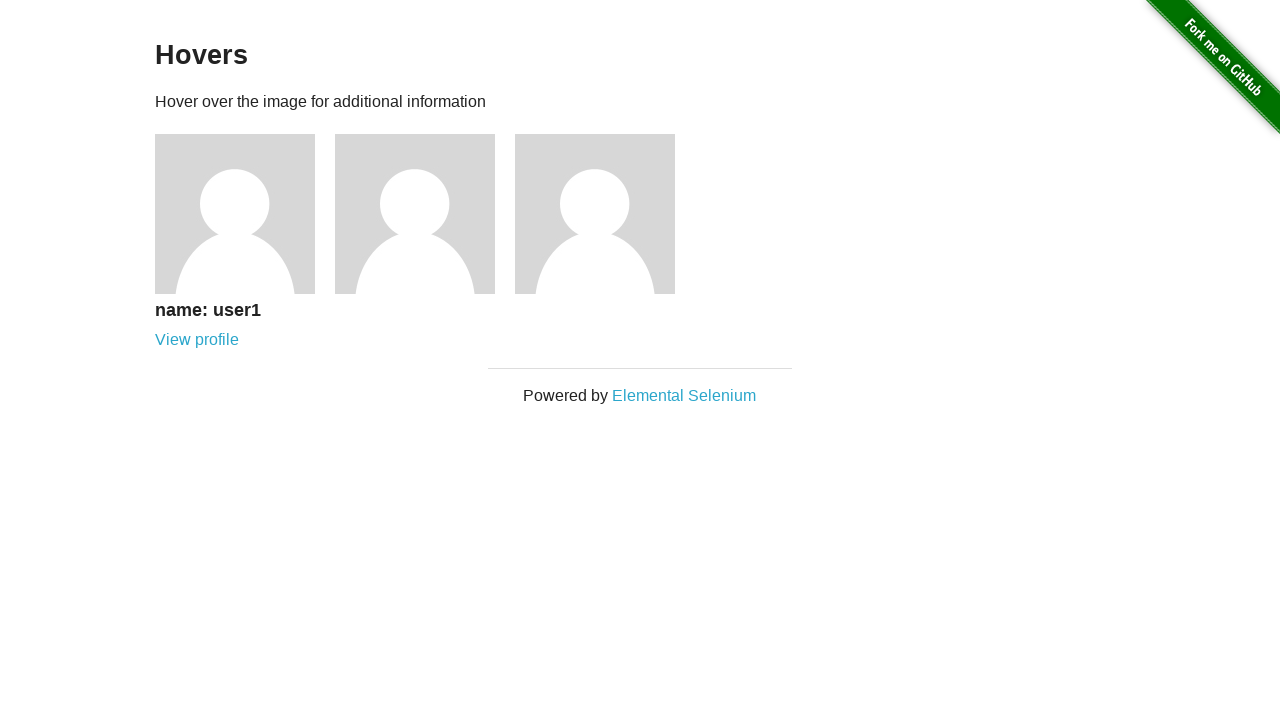